Tests interaction with radio buttons and checkboxes within an iframe on the jQuery UI demo page, clicking various radio and checkbox elements

Starting URL: https://jqueryui.com/checkboxradio/

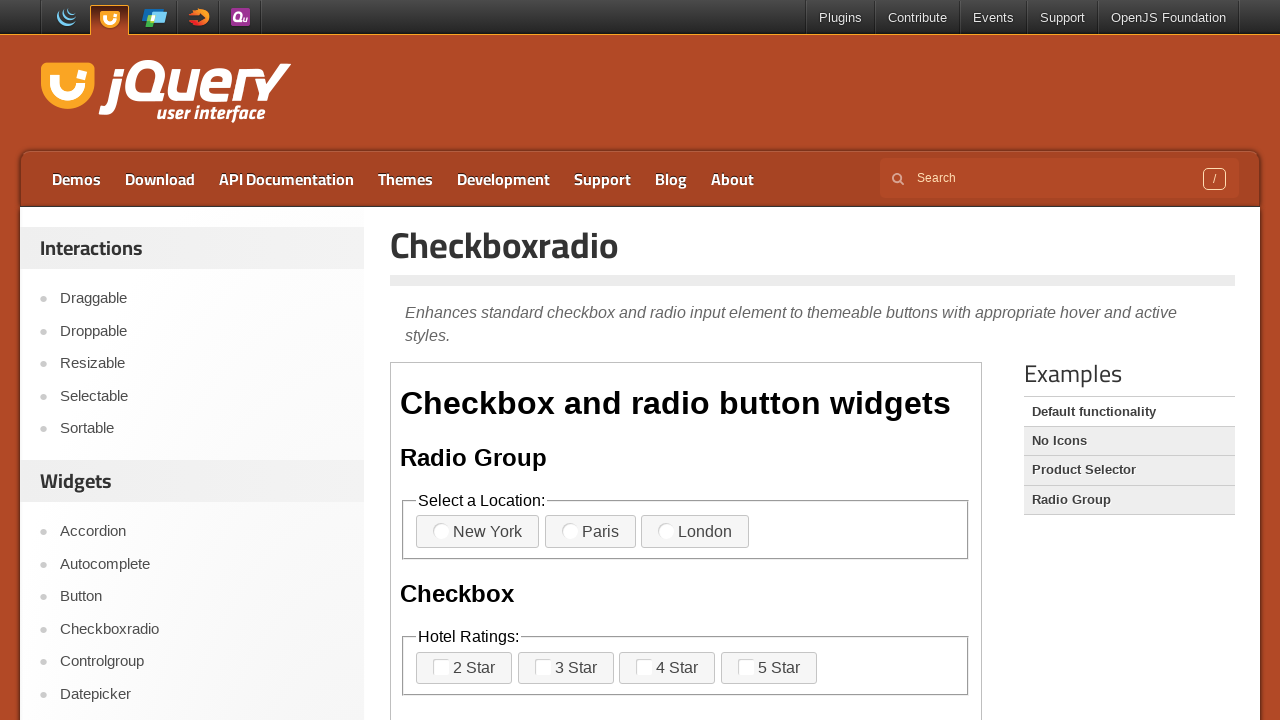

Located the demo iframe
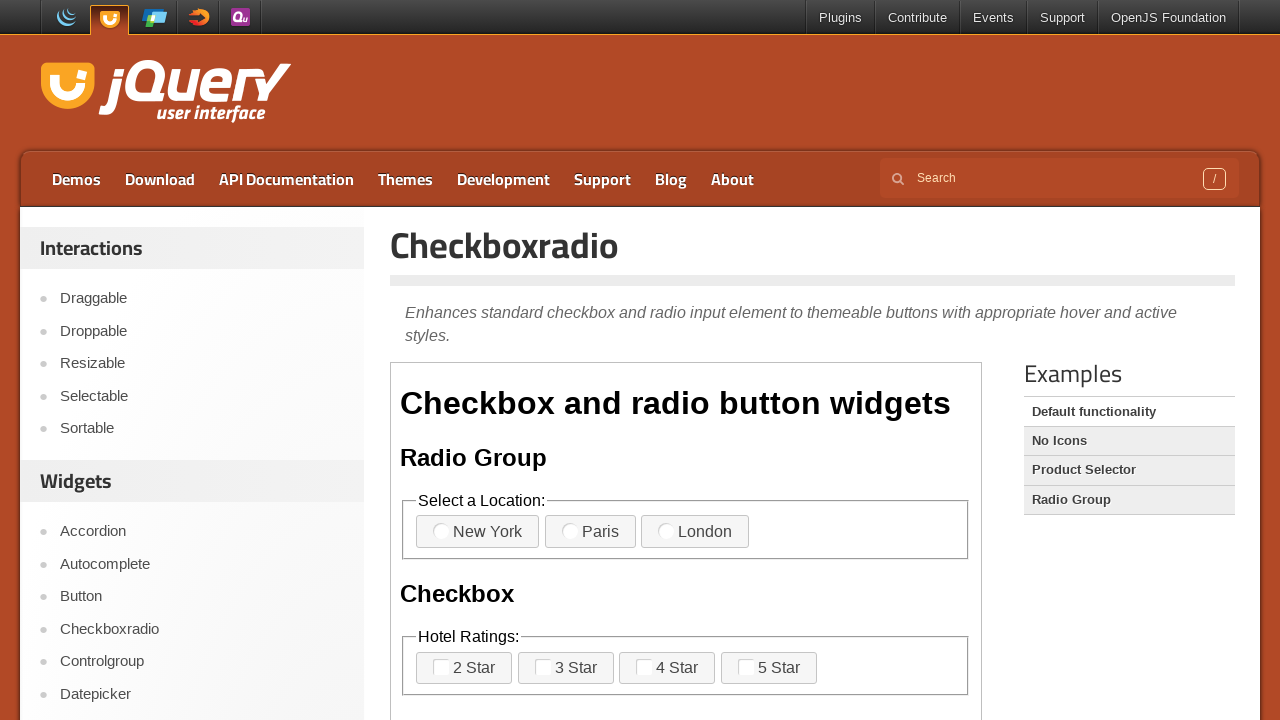

Clicked radio button in first fieldset at (666, 531) on iframe.demo-frame >> nth=0 >> internal:control=enter-frame >> xpath=/html/body/d
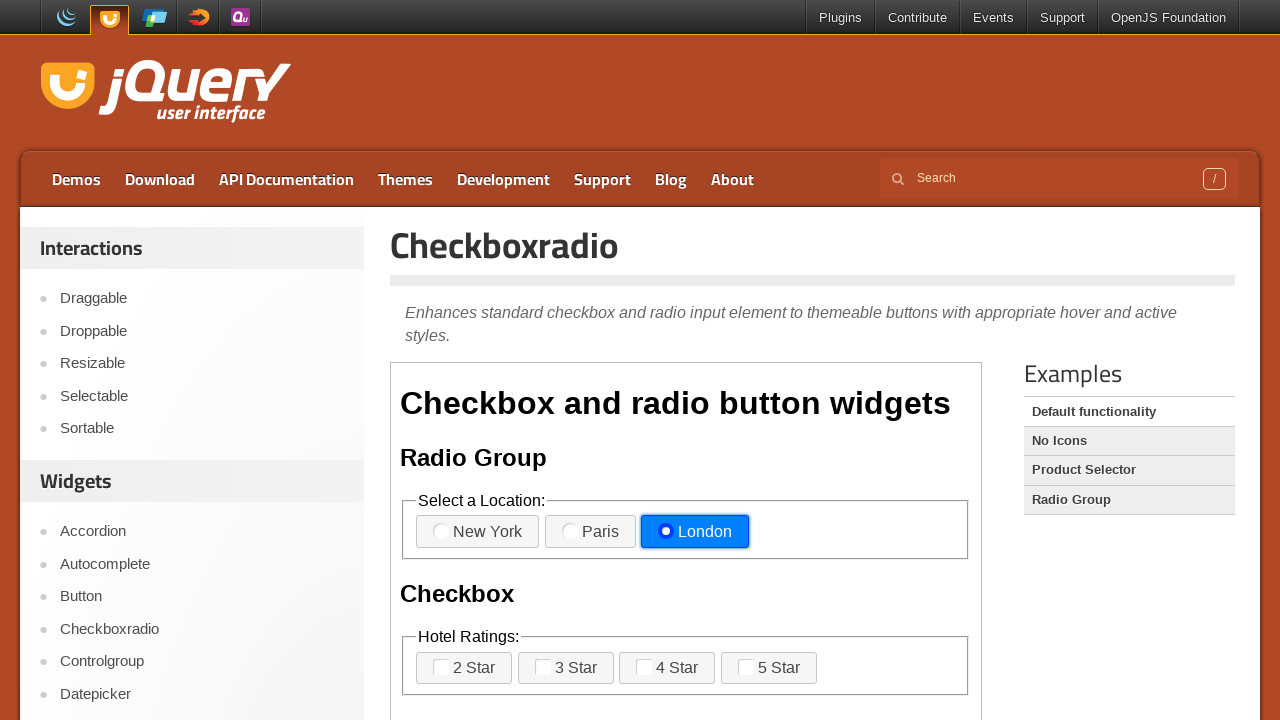

Clicked first checkbox in second fieldset at (746, 667) on iframe.demo-frame >> nth=0 >> internal:control=enter-frame >> xpath=/html/body/d
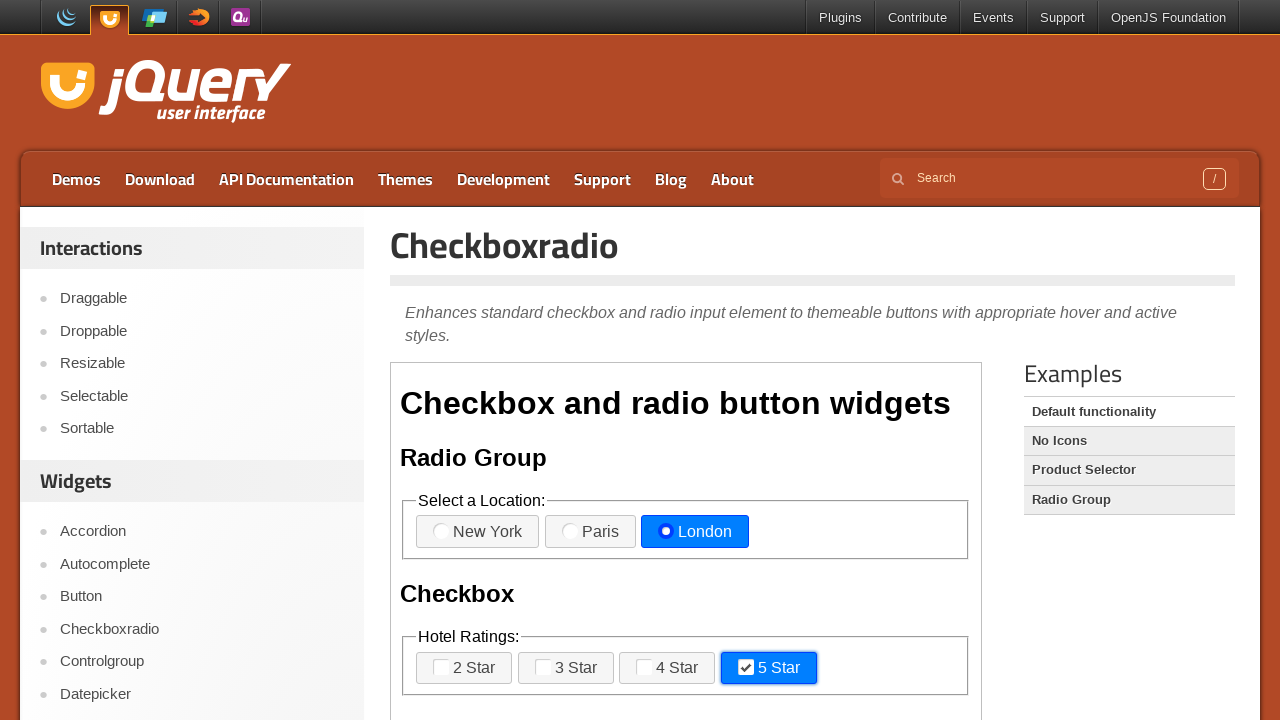

Clicked nested checkbox 1 in third fieldset at (696, 360) on iframe.demo-frame >> nth=0 >> internal:control=enter-frame >> xpath=/html/body/d
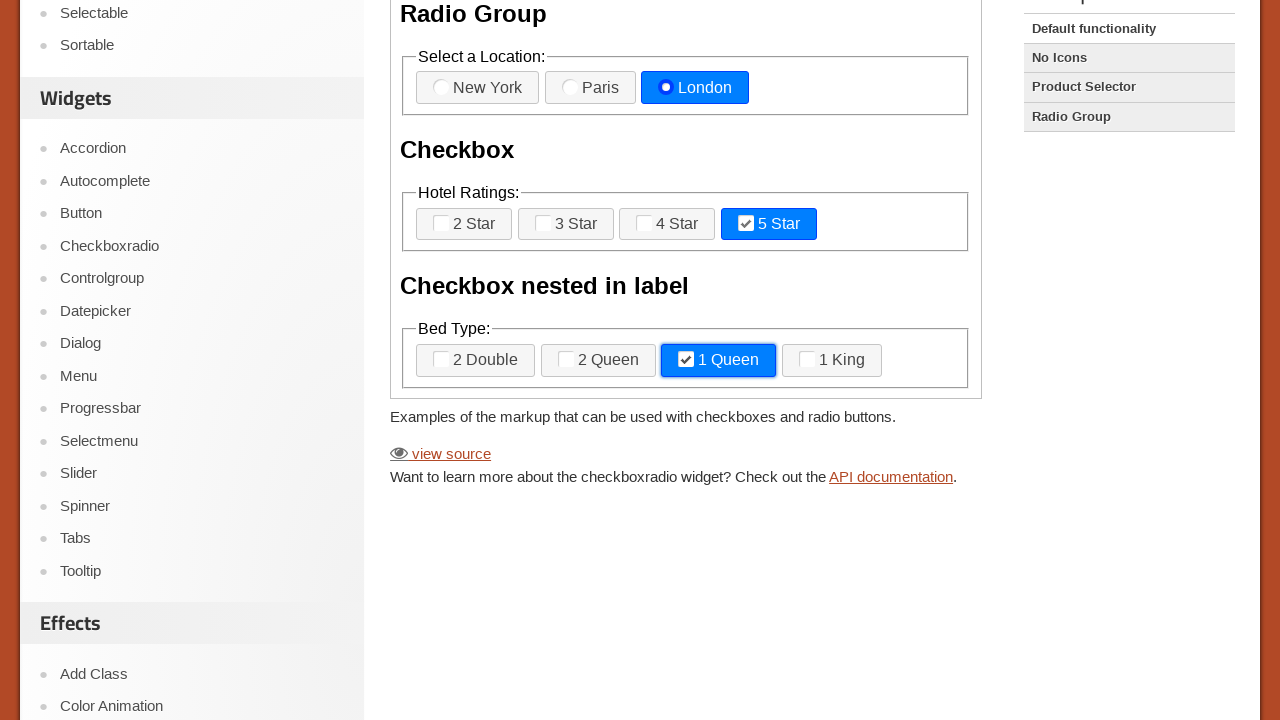

Clicked nested checkbox 2 in third fieldset at (441, 359) on iframe.demo-frame >> nth=0 >> internal:control=enter-frame >> xpath=/html/body/d
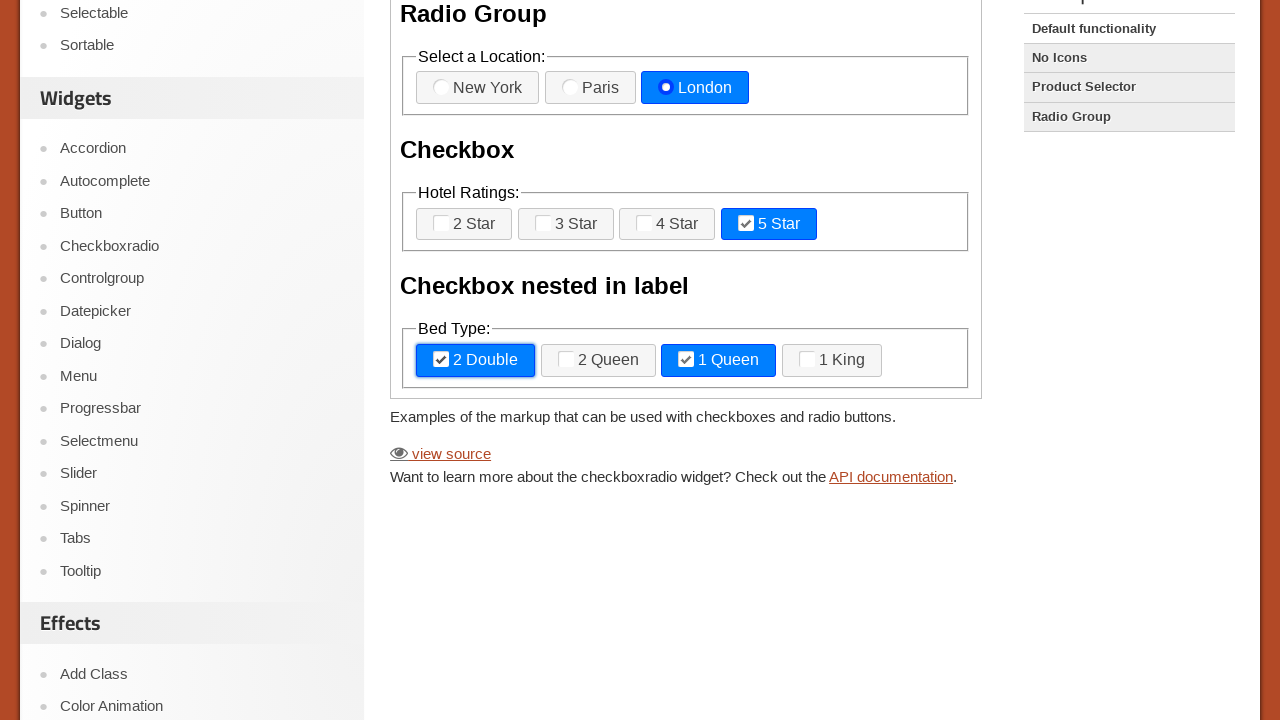

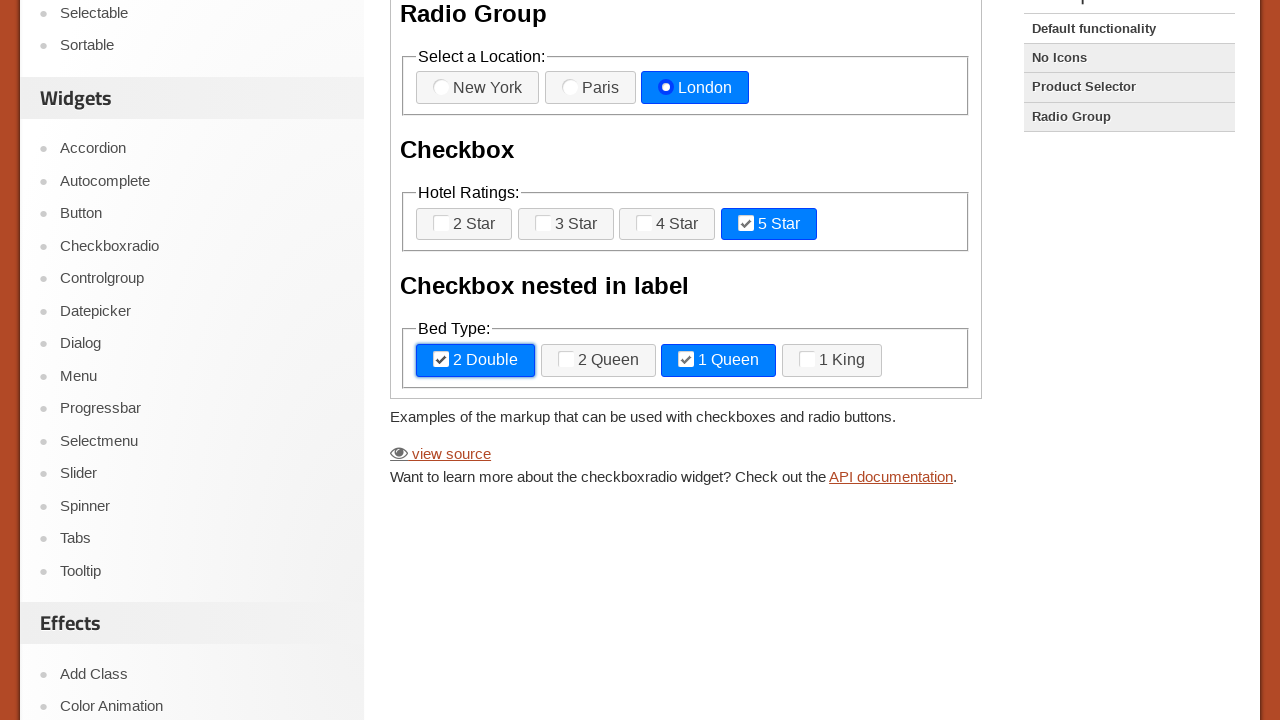